Tests marking individual todo items as complete by clicking their checkboxes.

Starting URL: https://demo.playwright.dev/todomvc

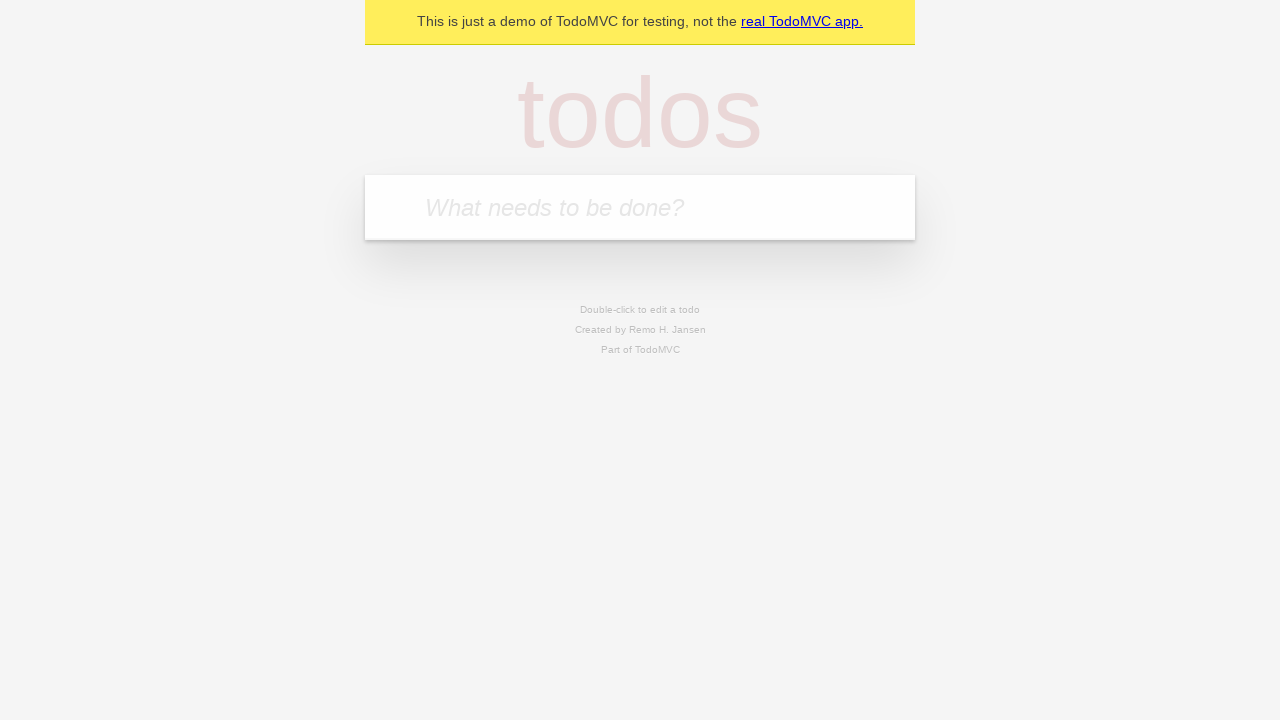

Filled todo input with 'buy some cheese' on internal:attr=[placeholder="What needs to be done?"i]
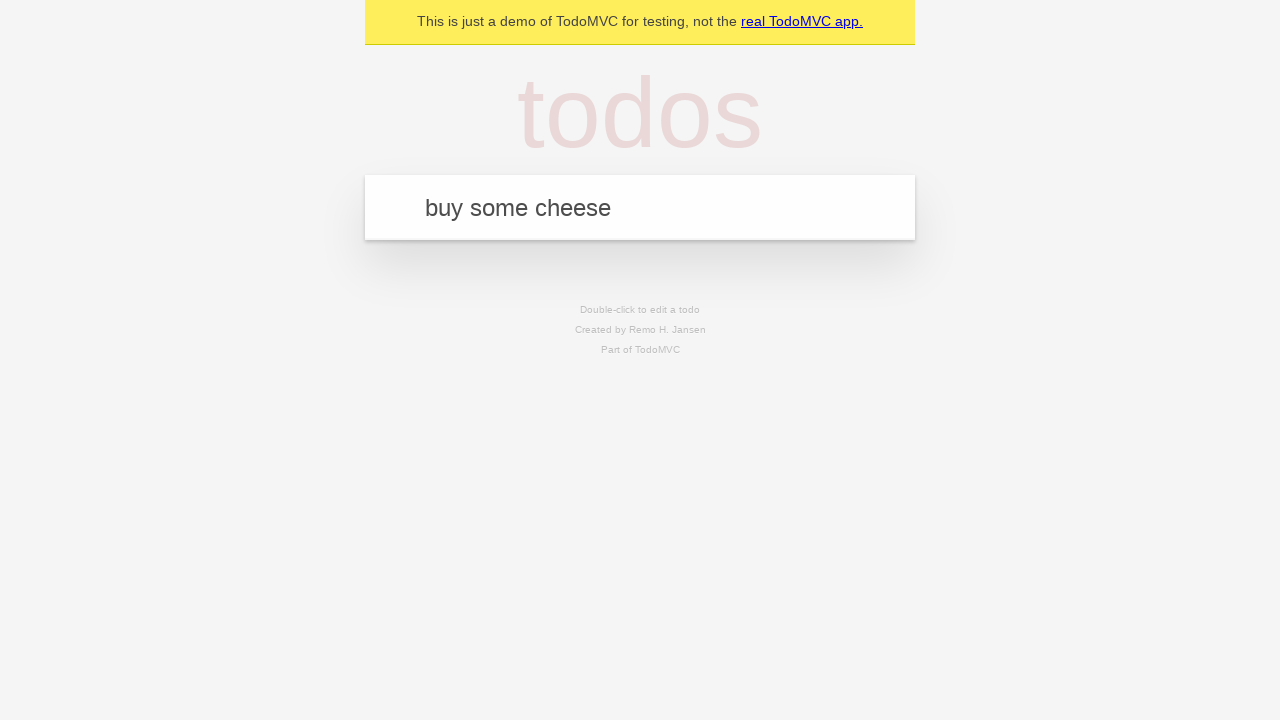

Pressed Enter to create first todo item on internal:attr=[placeholder="What needs to be done?"i]
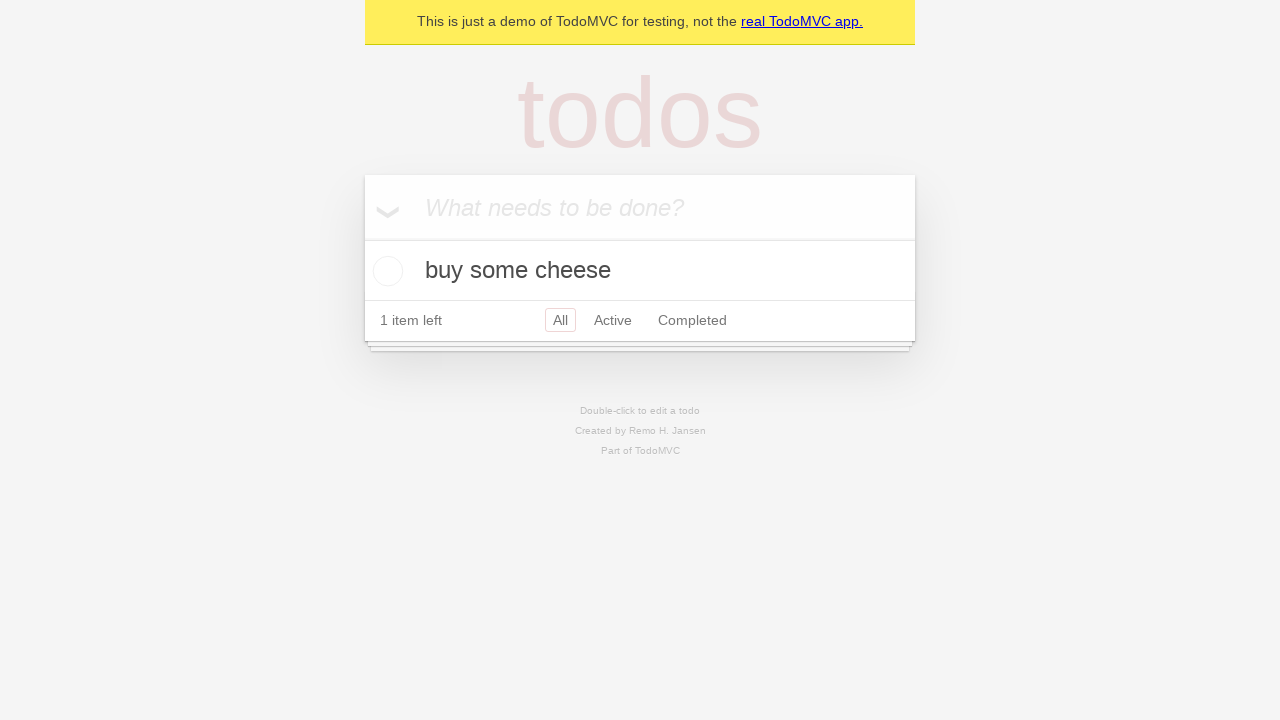

Filled todo input with 'feed the cat' on internal:attr=[placeholder="What needs to be done?"i]
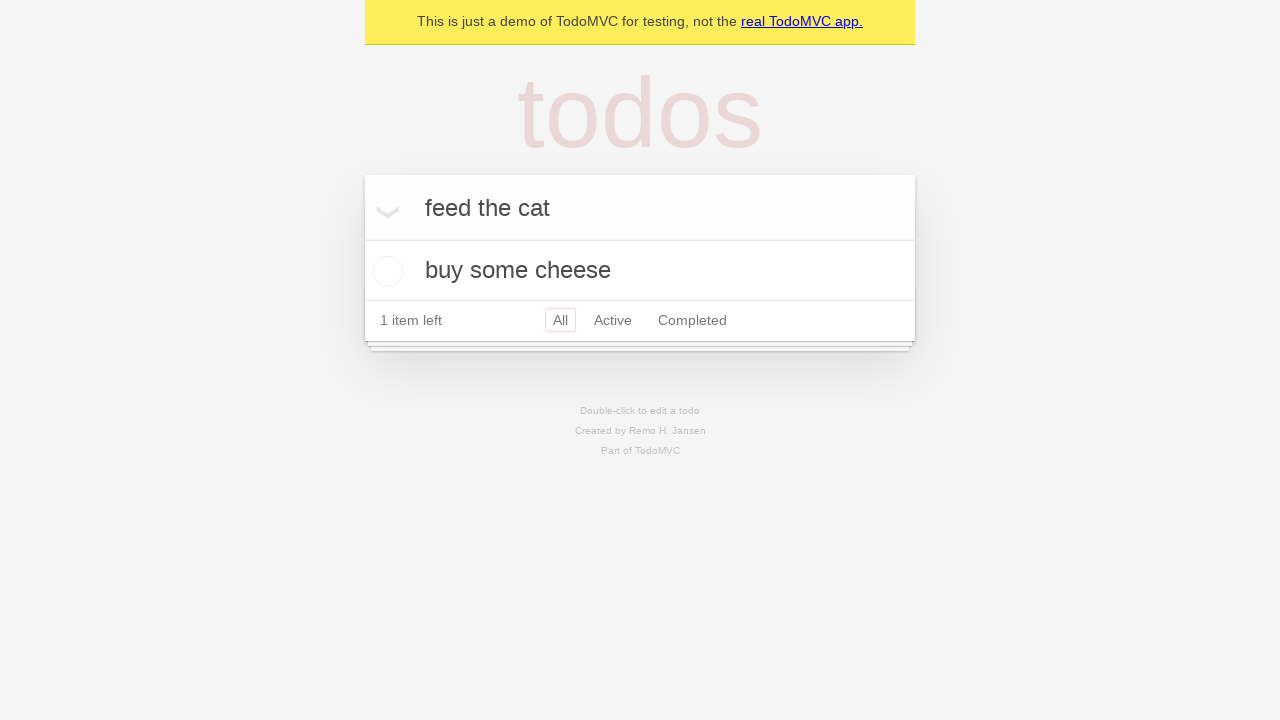

Pressed Enter to create second todo item on internal:attr=[placeholder="What needs to be done?"i]
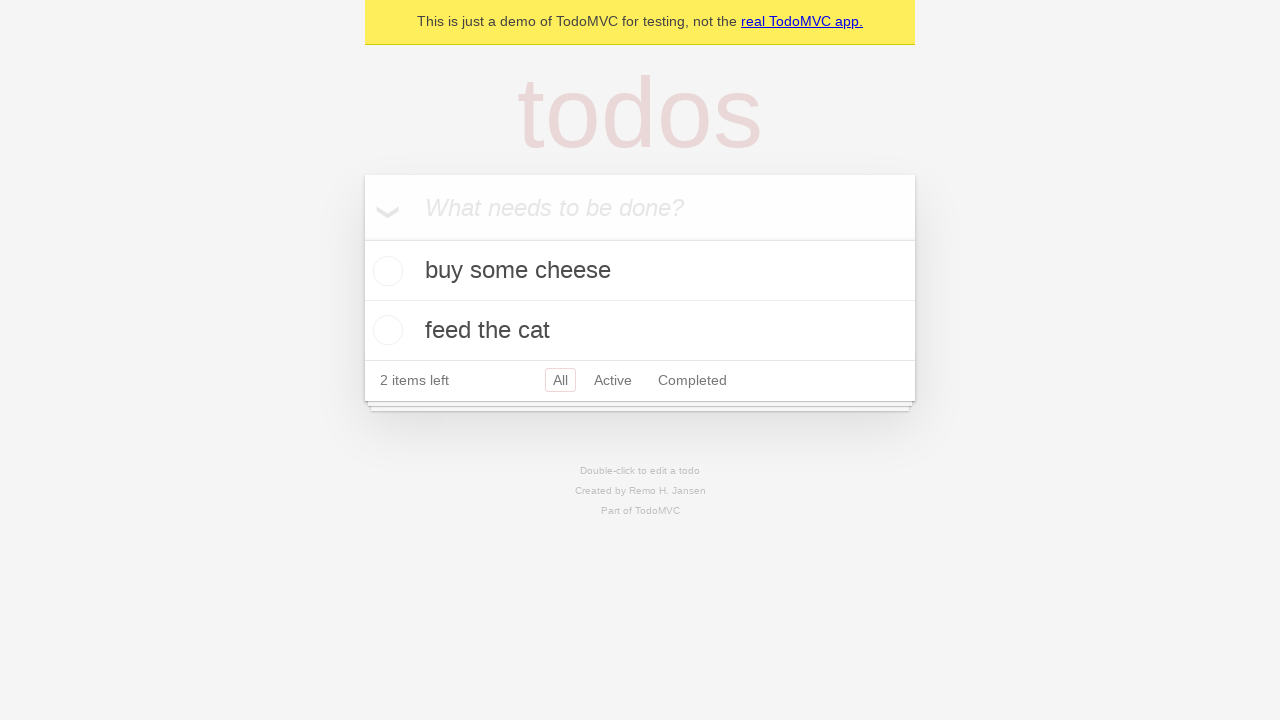

Waited for both todo items to be created
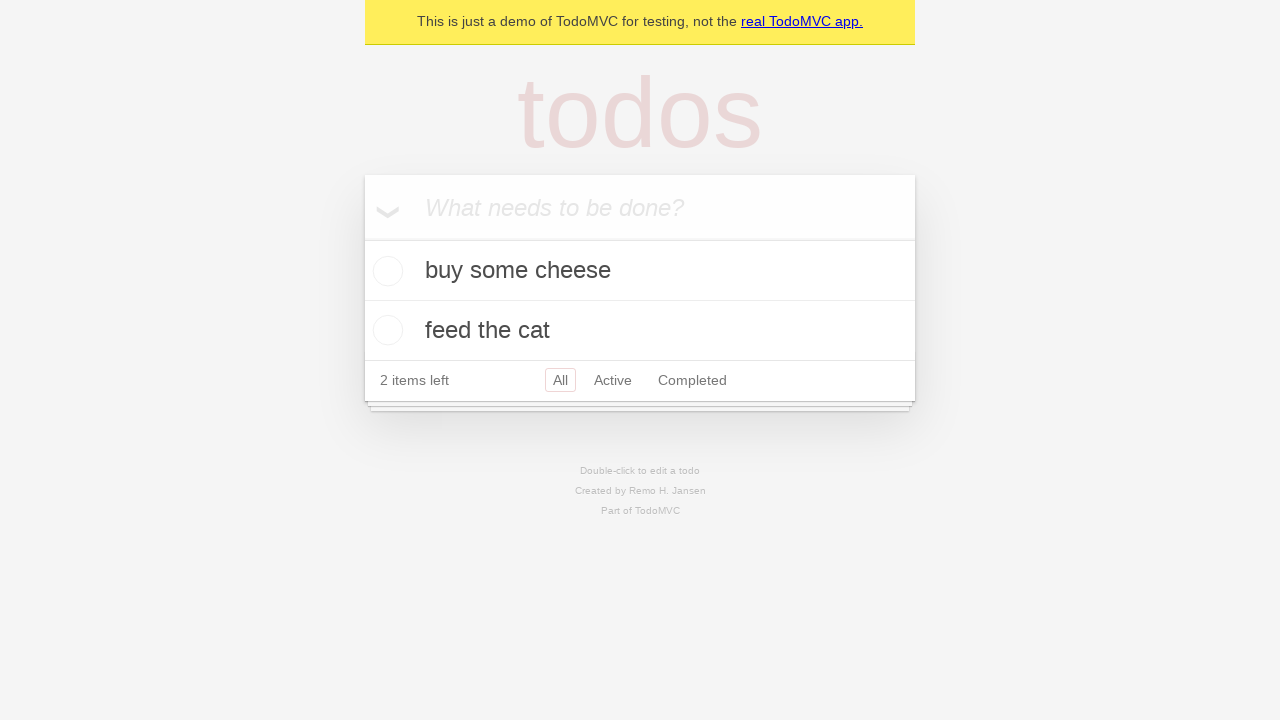

Marked first todo item as complete at (385, 271) on [data-testid='todo-item'] >> nth=0 >> internal:role=checkbox
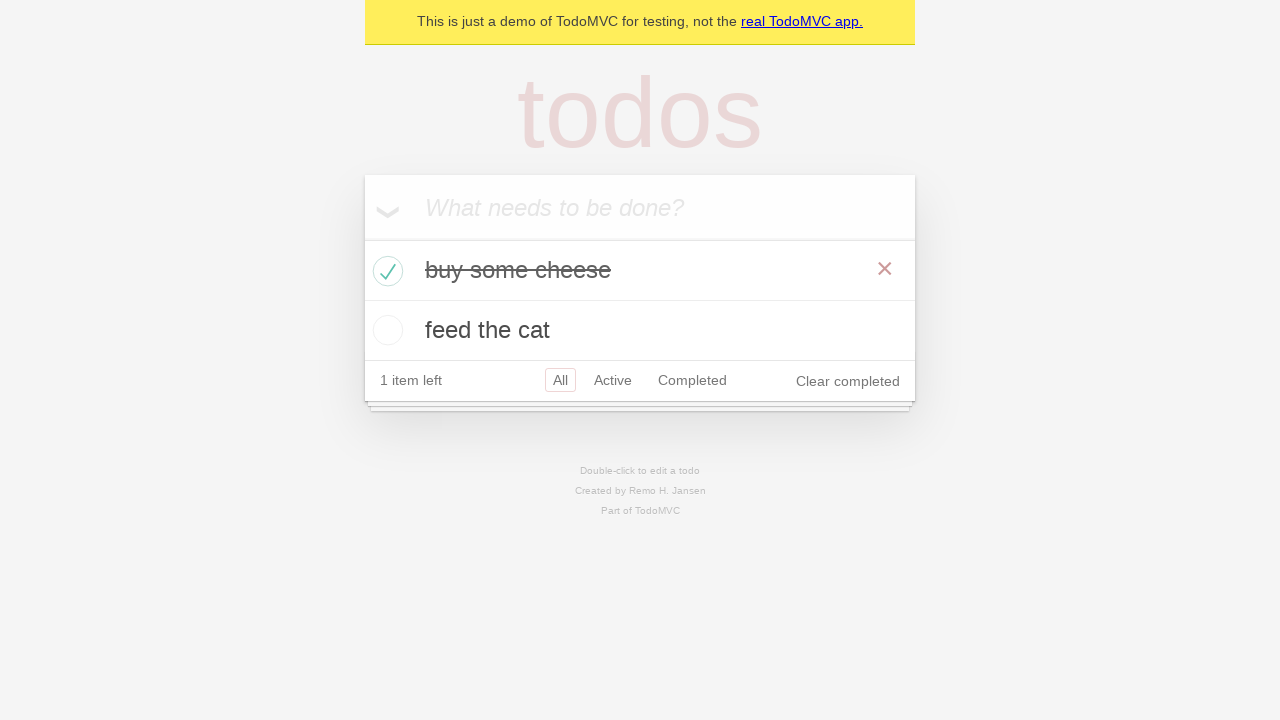

Marked second todo item as complete at (385, 330) on [data-testid='todo-item'] >> nth=1 >> internal:role=checkbox
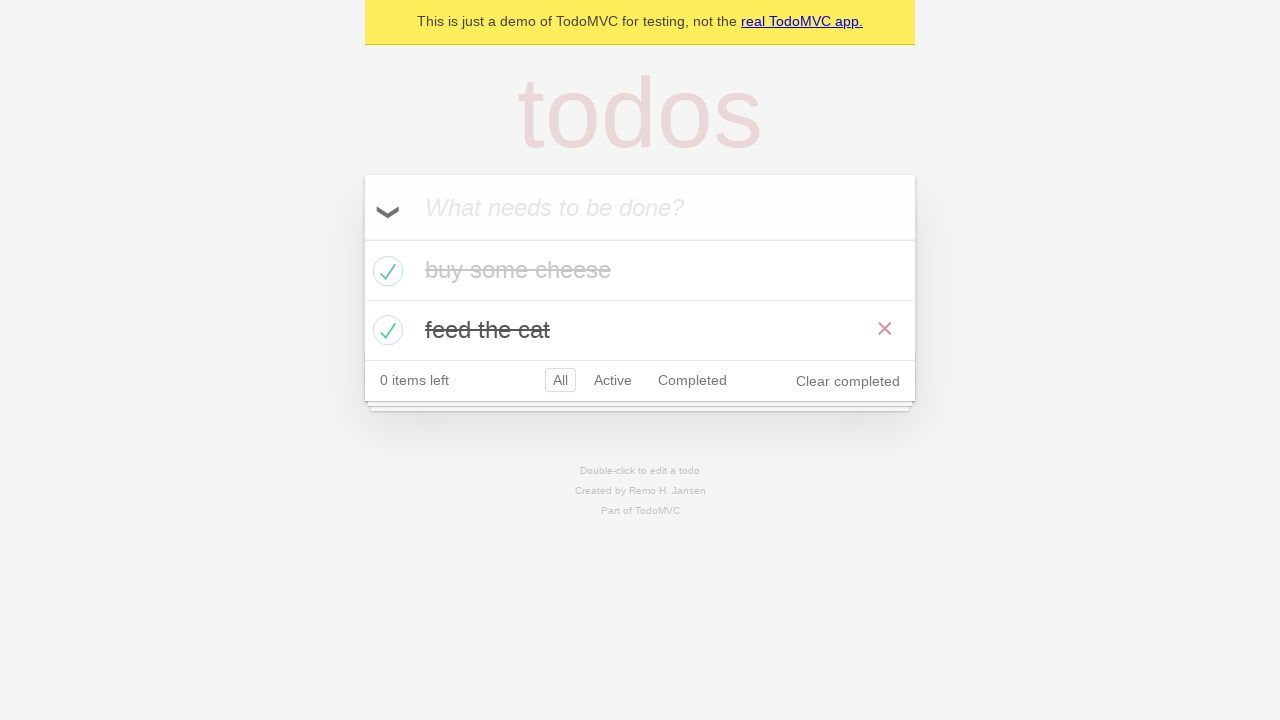

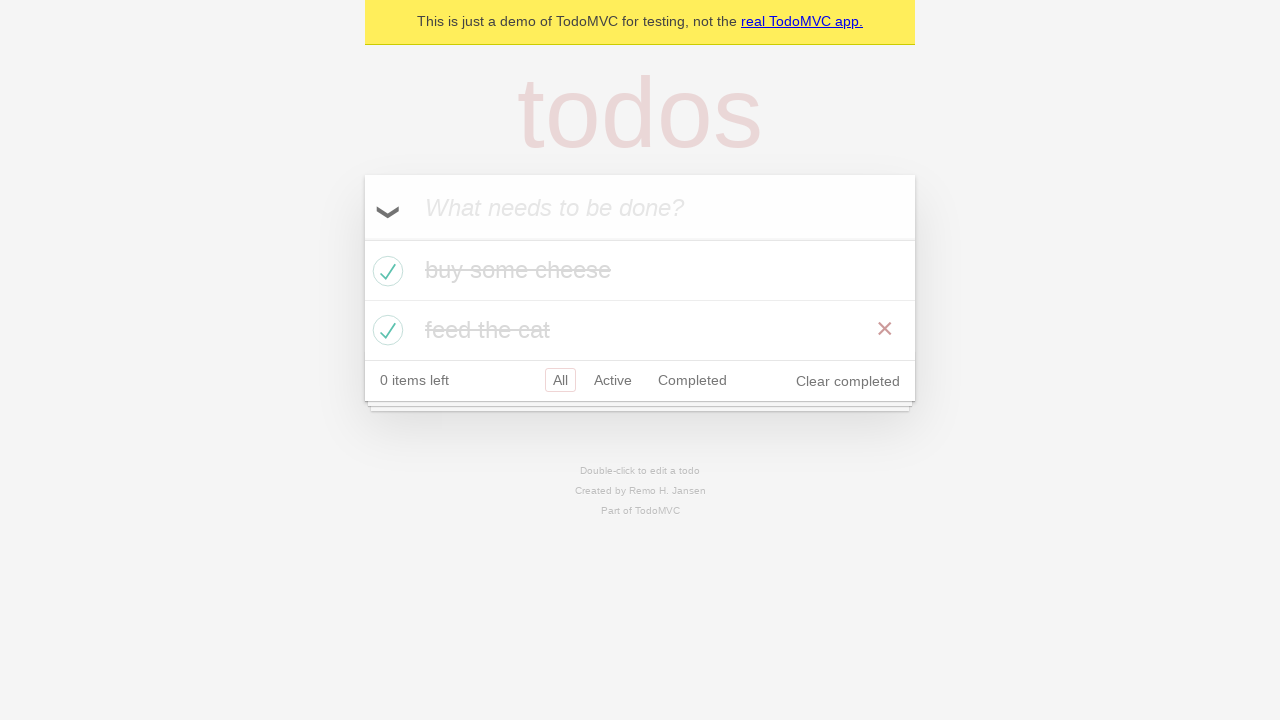